Navigates to the training-support.net homepage and clicks on the "About Us" link to navigate to the About page

Starting URL: https://training-support.net/

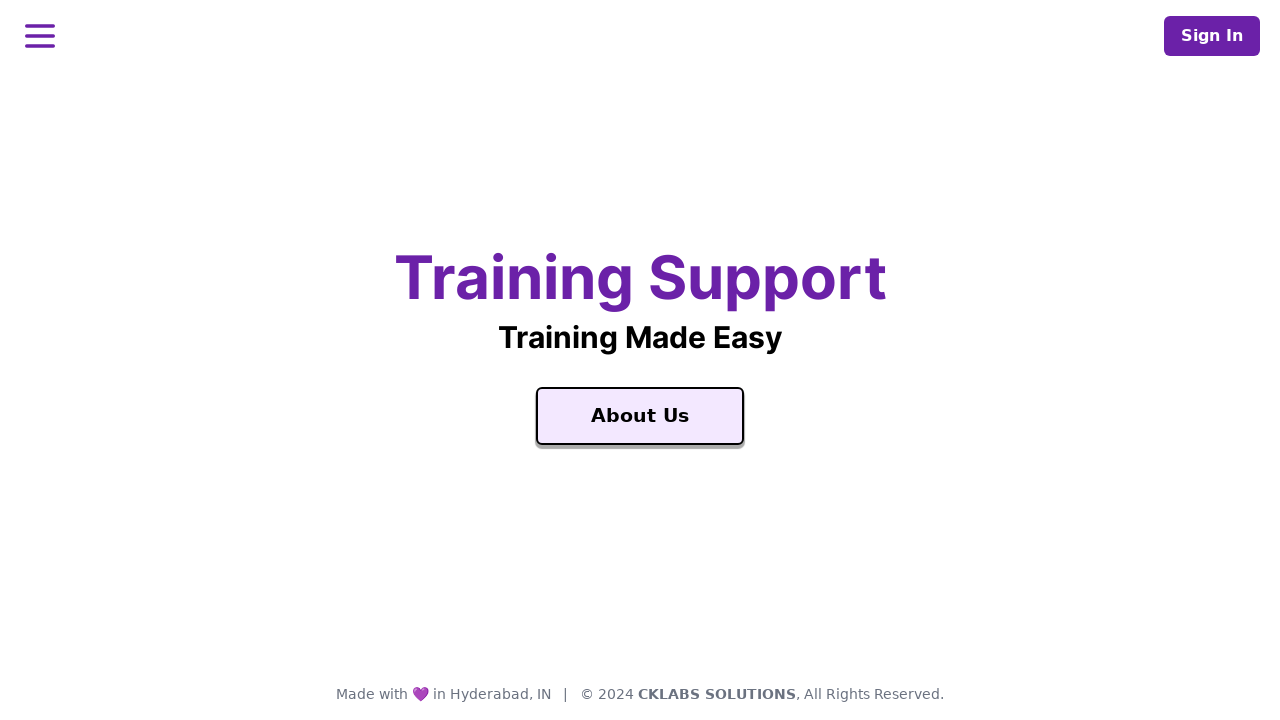

Navigated to training-support.net homepage
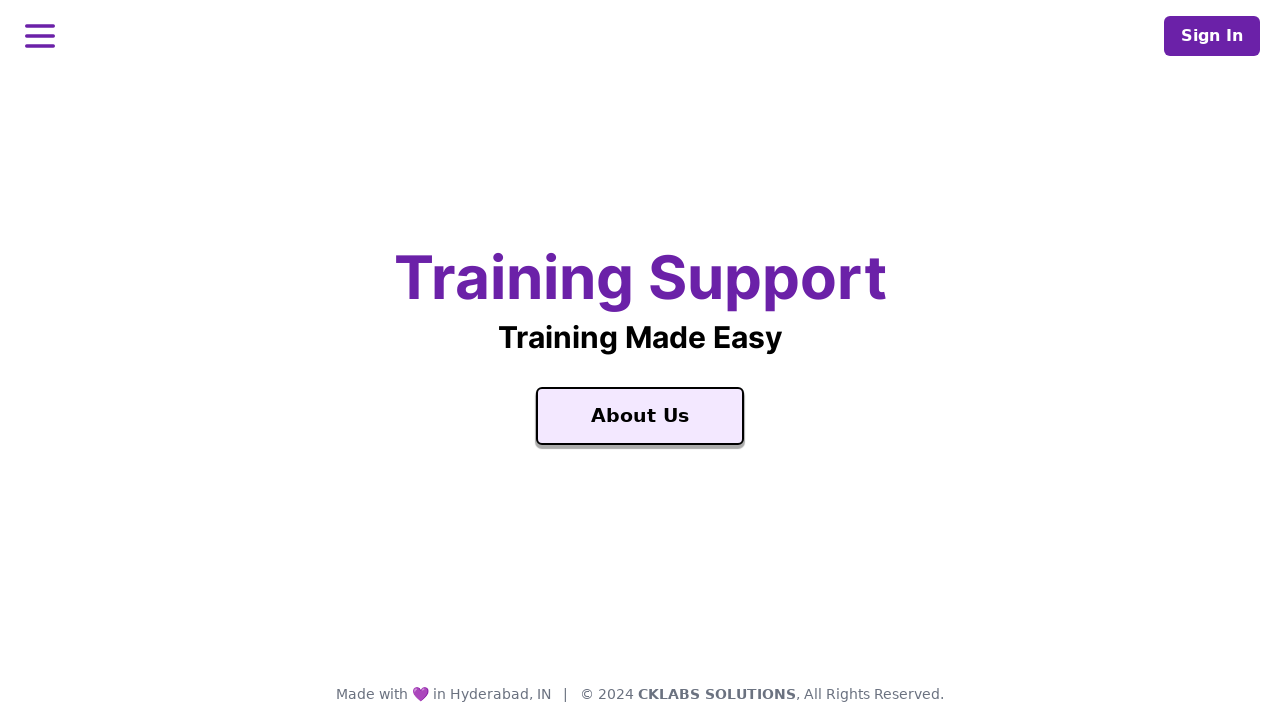

Clicked on the 'About Us' link at (640, 416) on text=About Us
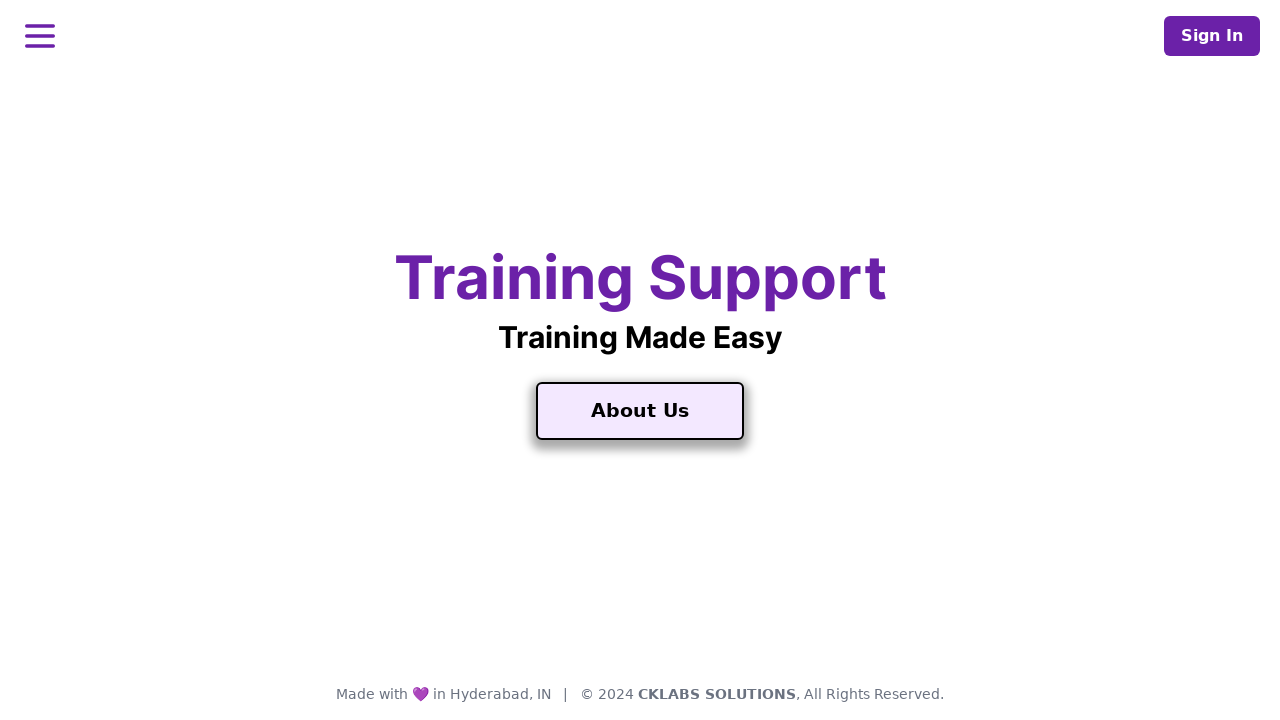

About page loaded successfully
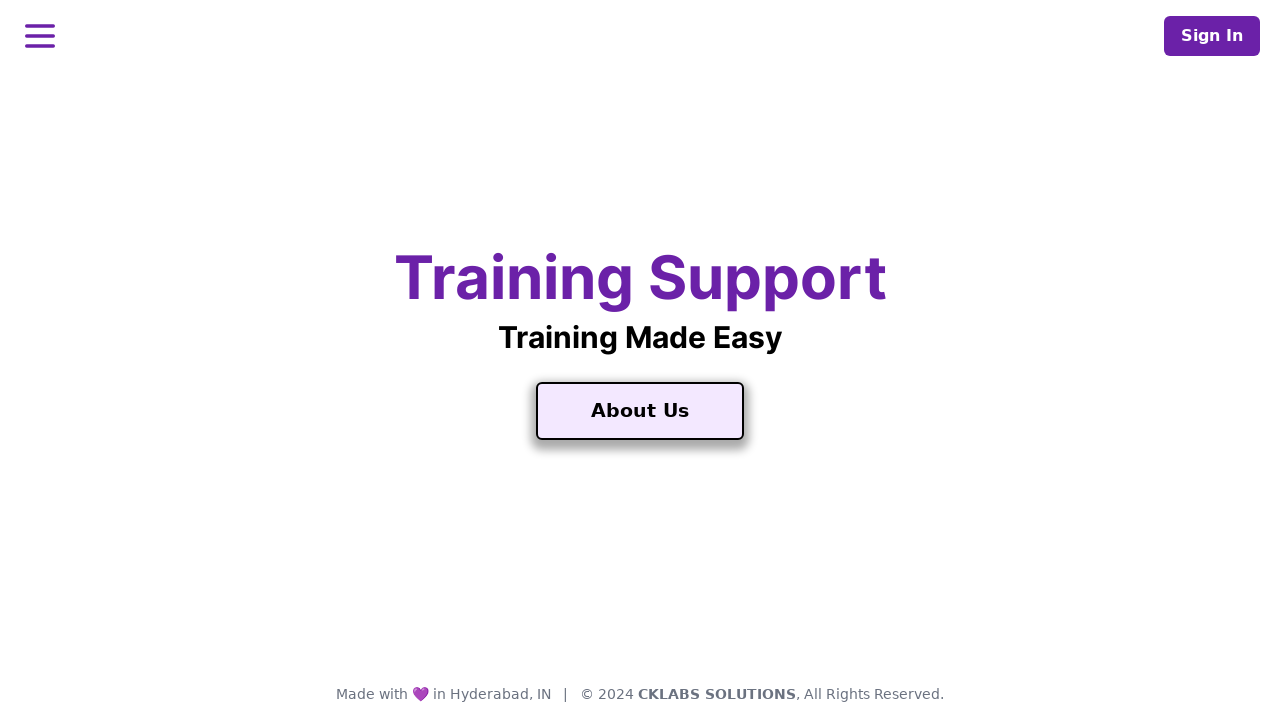

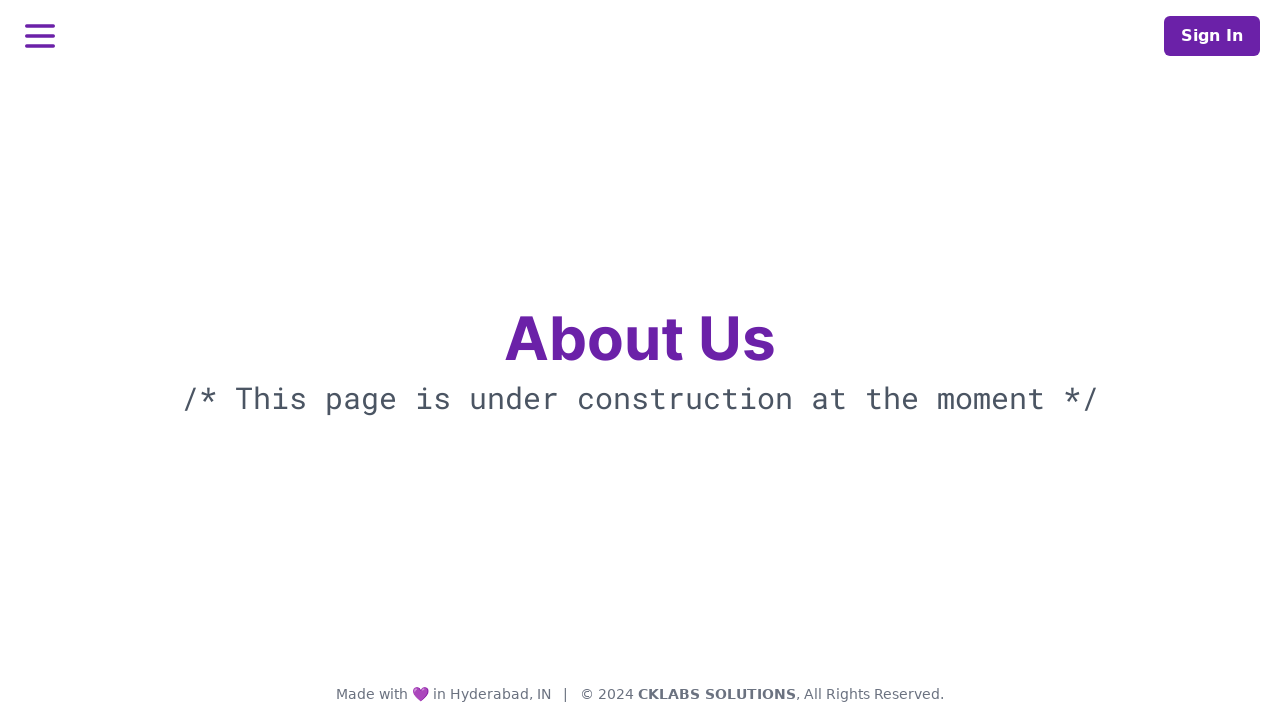